Navigates to YouTube and verifies the current URL is correct

Starting URL: https://www.youtube.com/

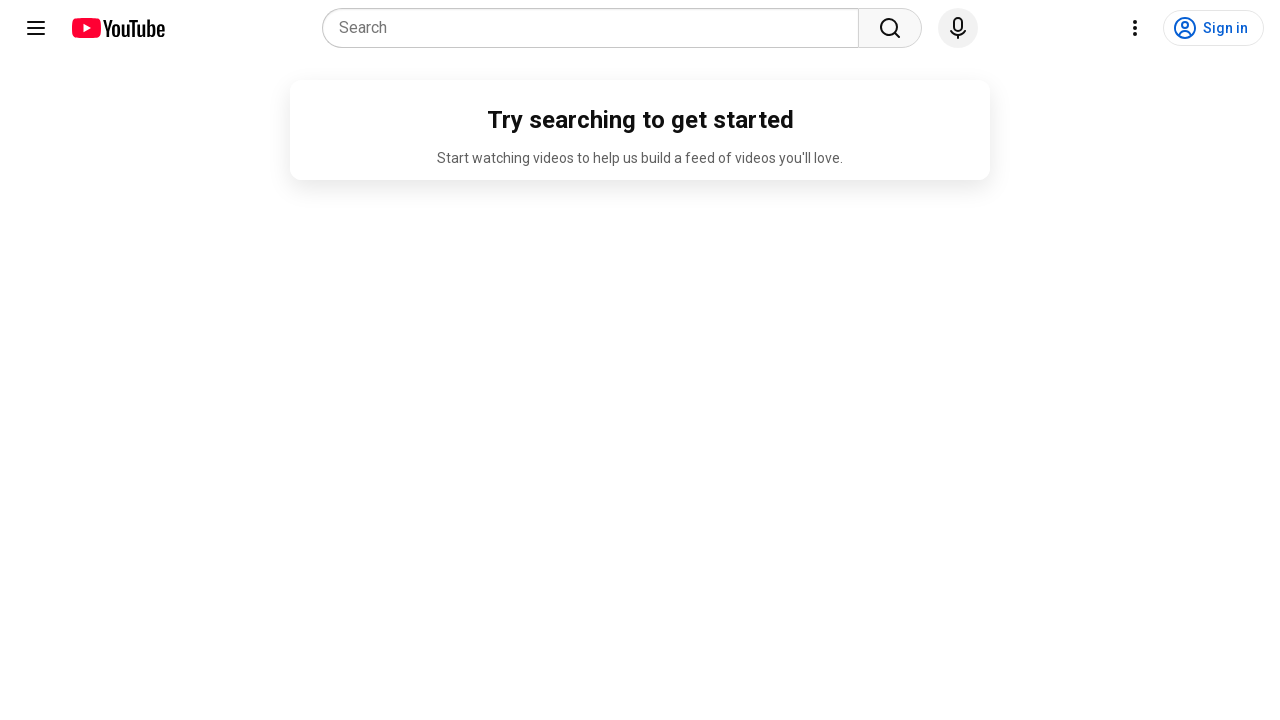

Navigated to YouTube home page
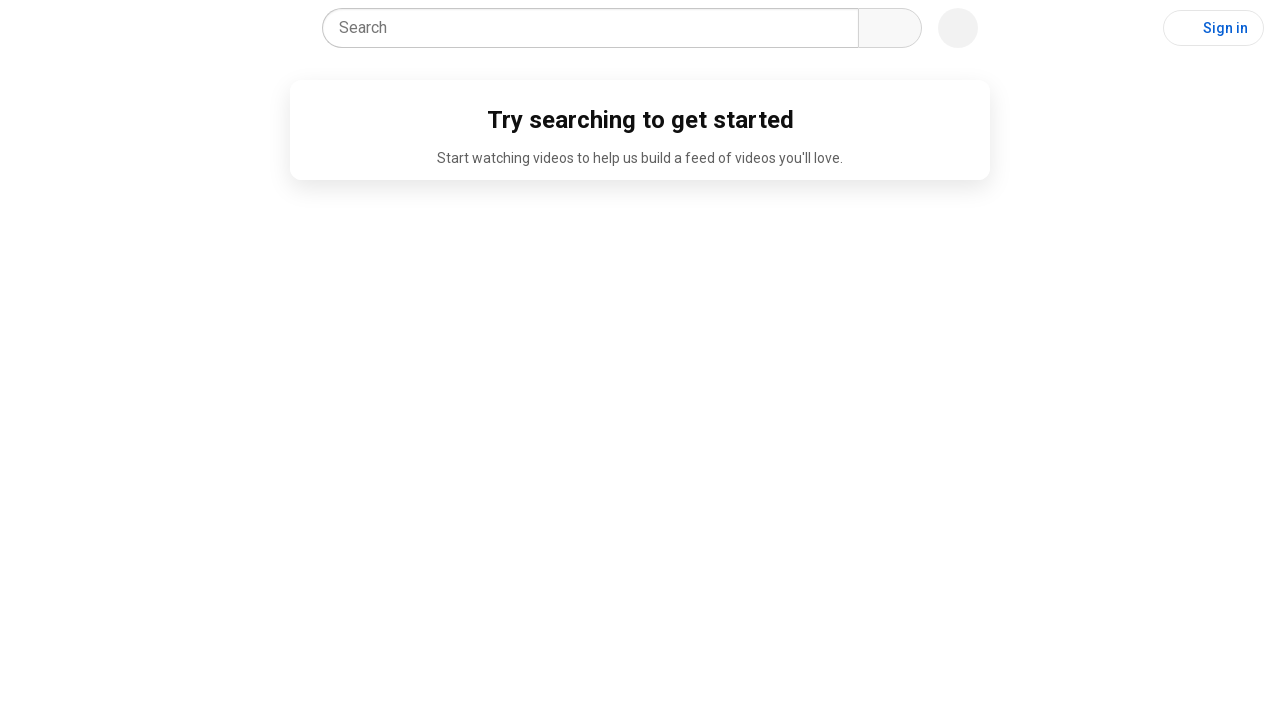

Verified current URL matches https://www.youtube.com/
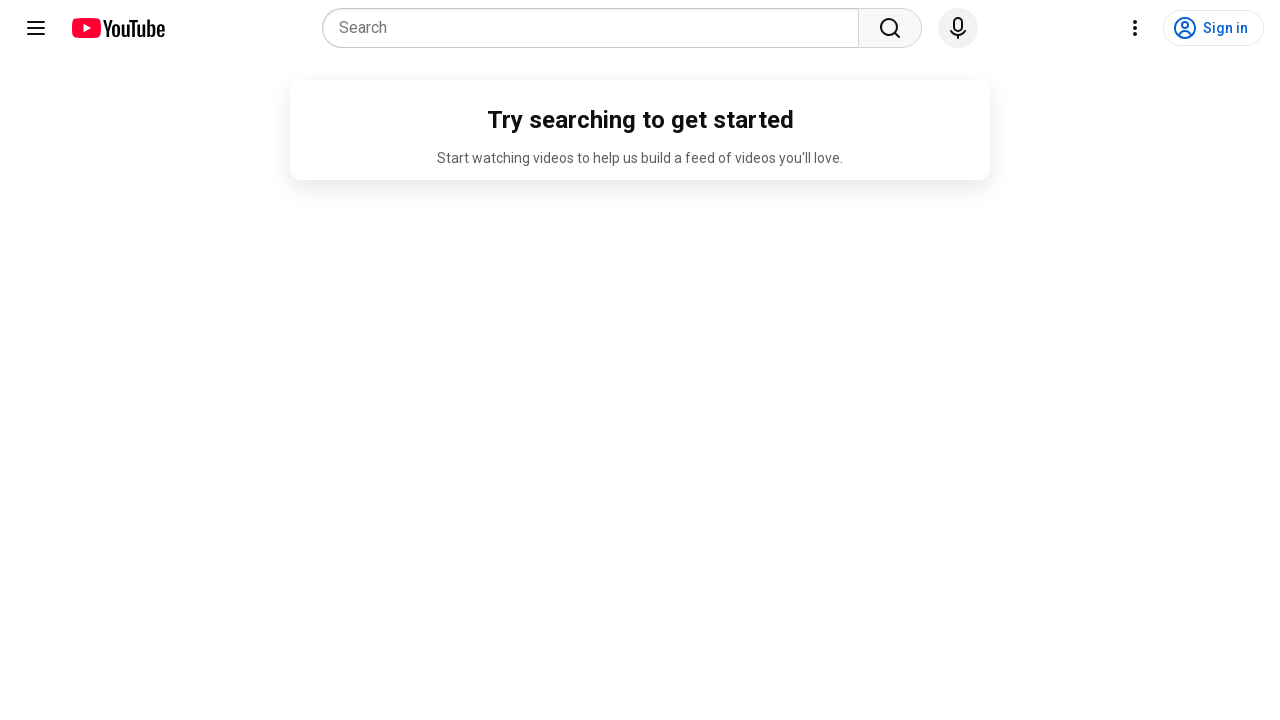

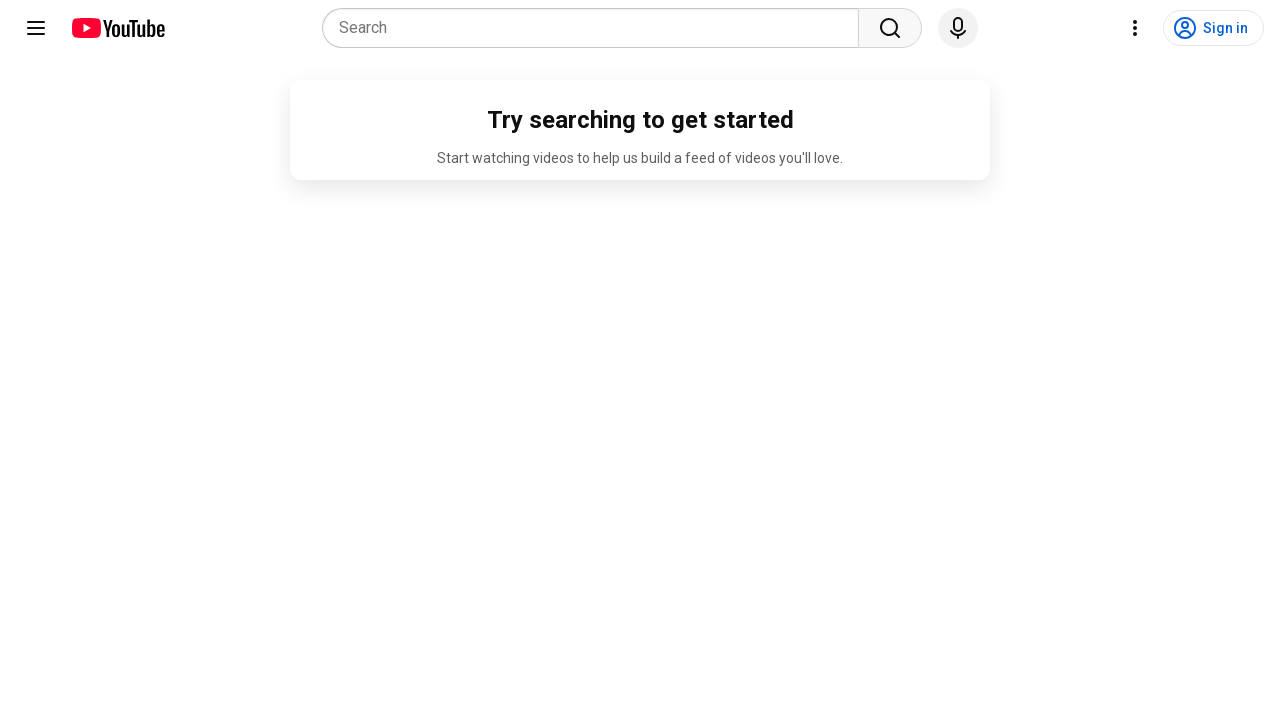